Tests flight booking flow on BlazeDemo by selecting departure and destination cities, choosing a flight, and completing the purchase

Starting URL: https://blazedemo.com/

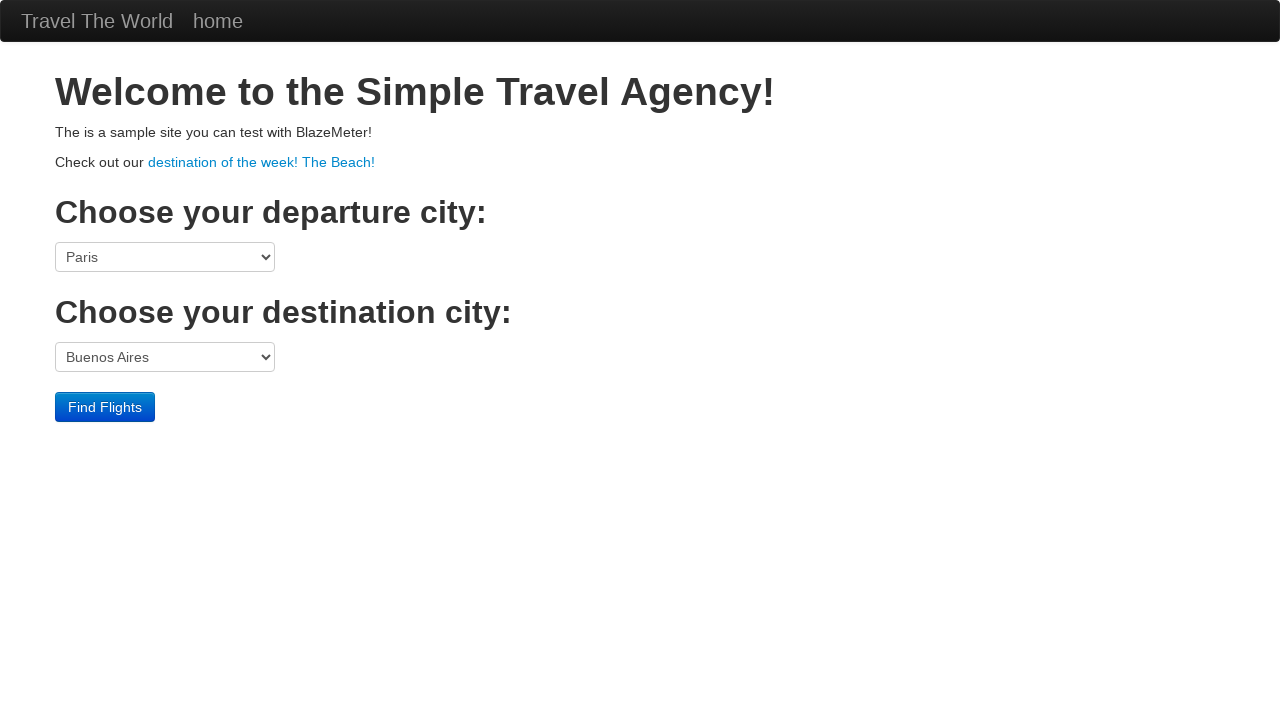

Selected Portland as departure city on select.form-inline >> nth=0
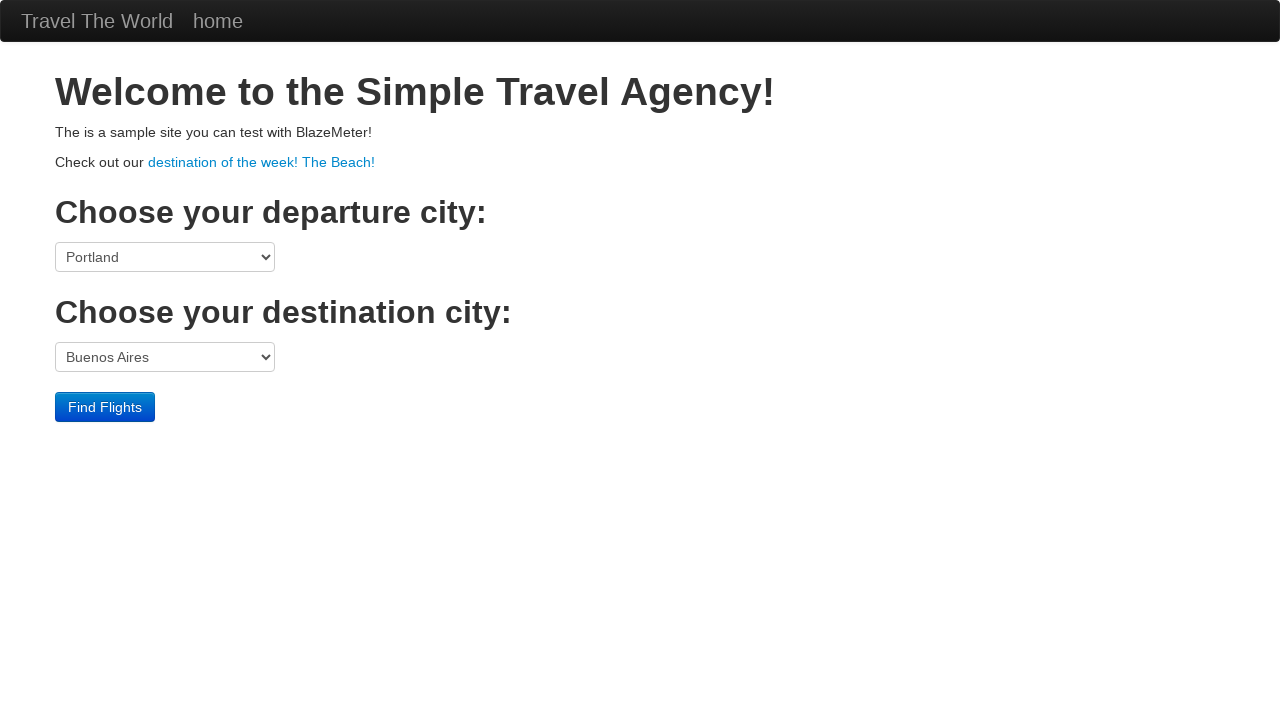

Selected London as destination city on select.form-inline >> nth=1
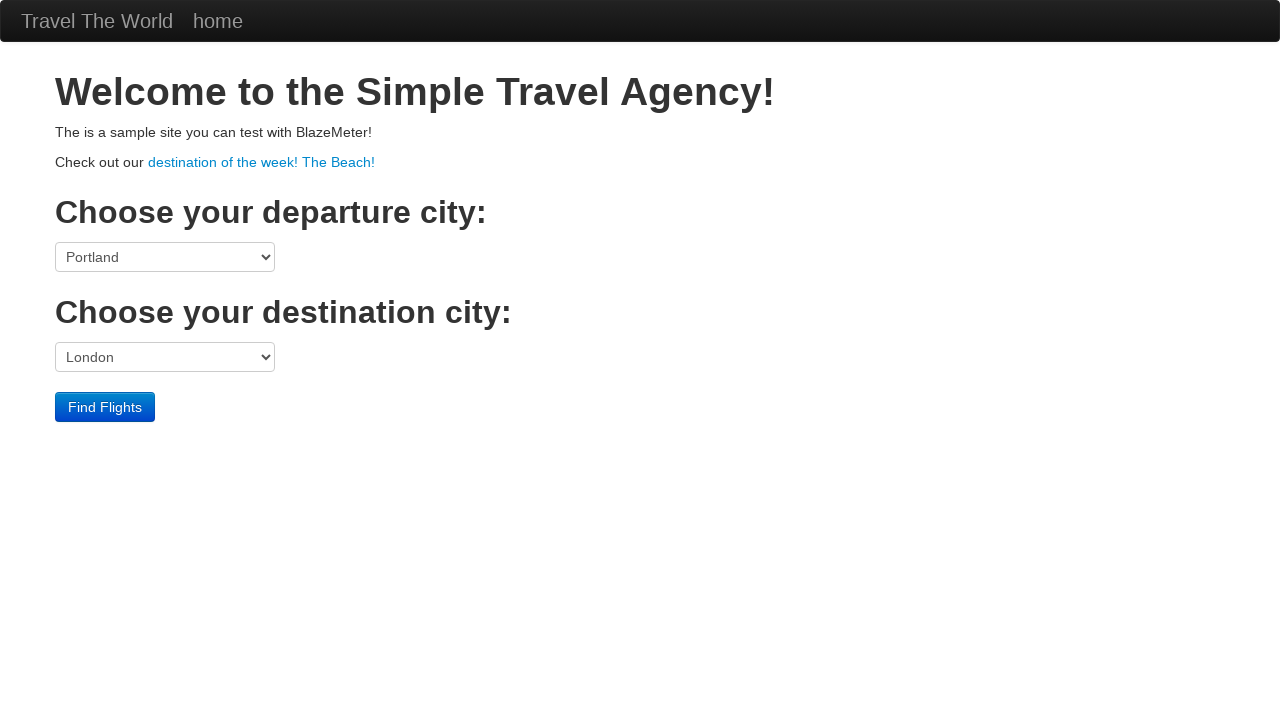

Clicked Find Flights button at (105, 407) on input[type='submit']
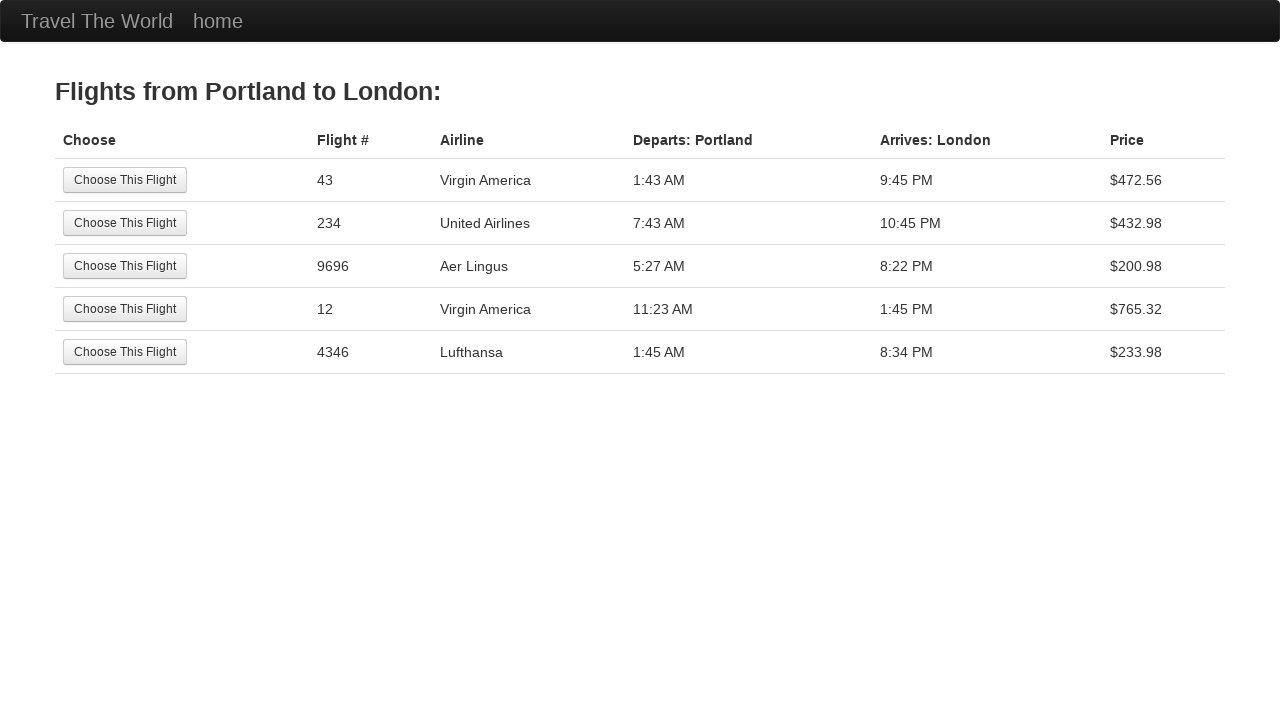

Selected the third flight option at (125, 266) on (//input[@type='submit'])[3]
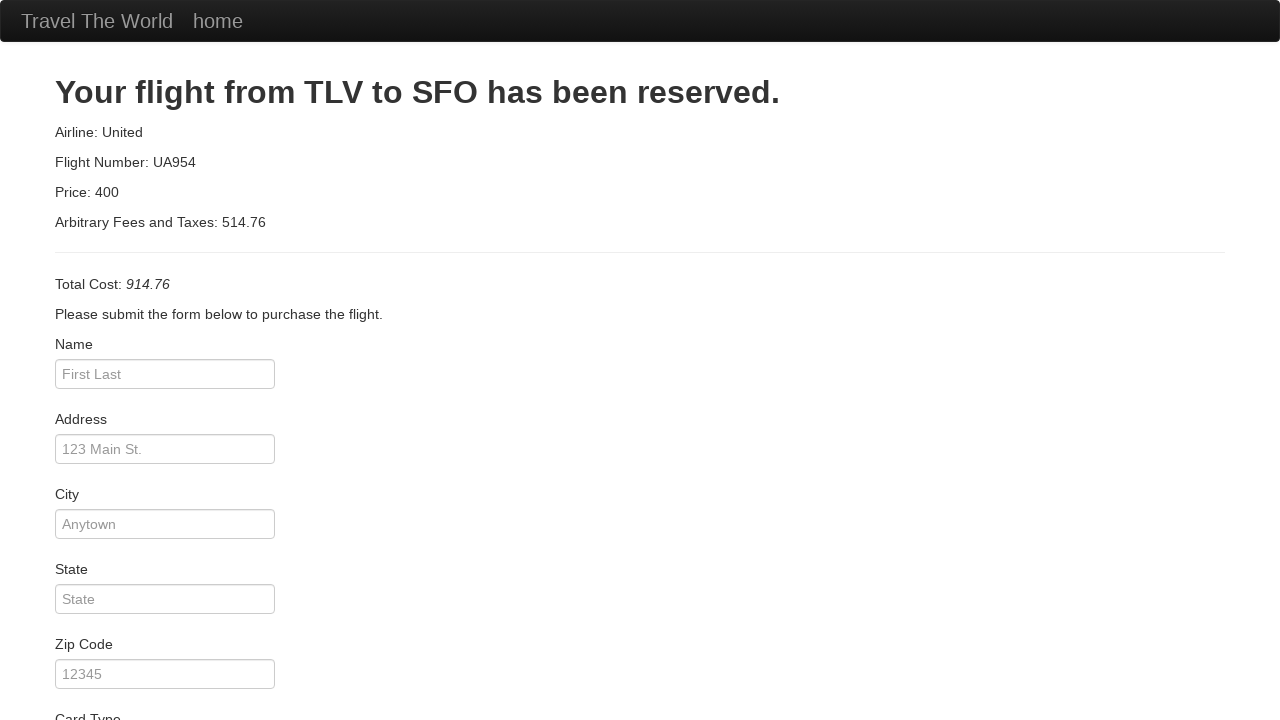

Clicked Purchase Flight button to complete booking at (118, 685) on input[value='Purchase Flight']
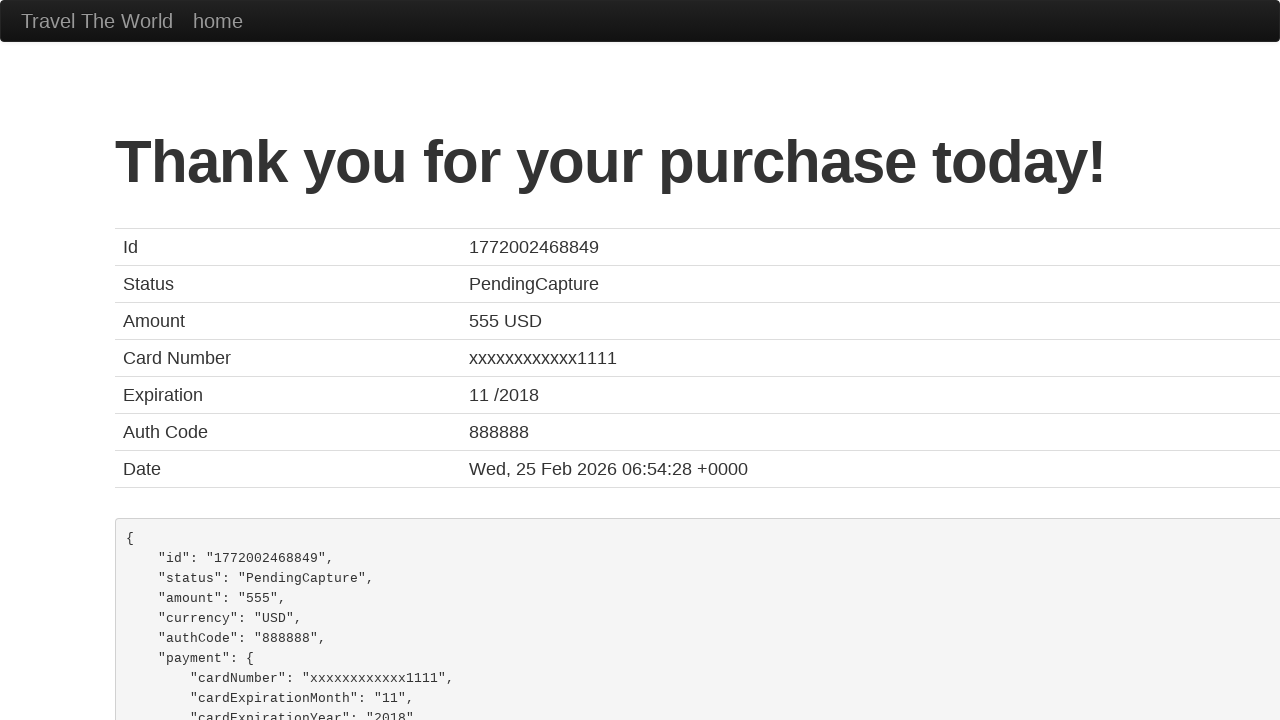

Confirmation page loaded with purchase success message
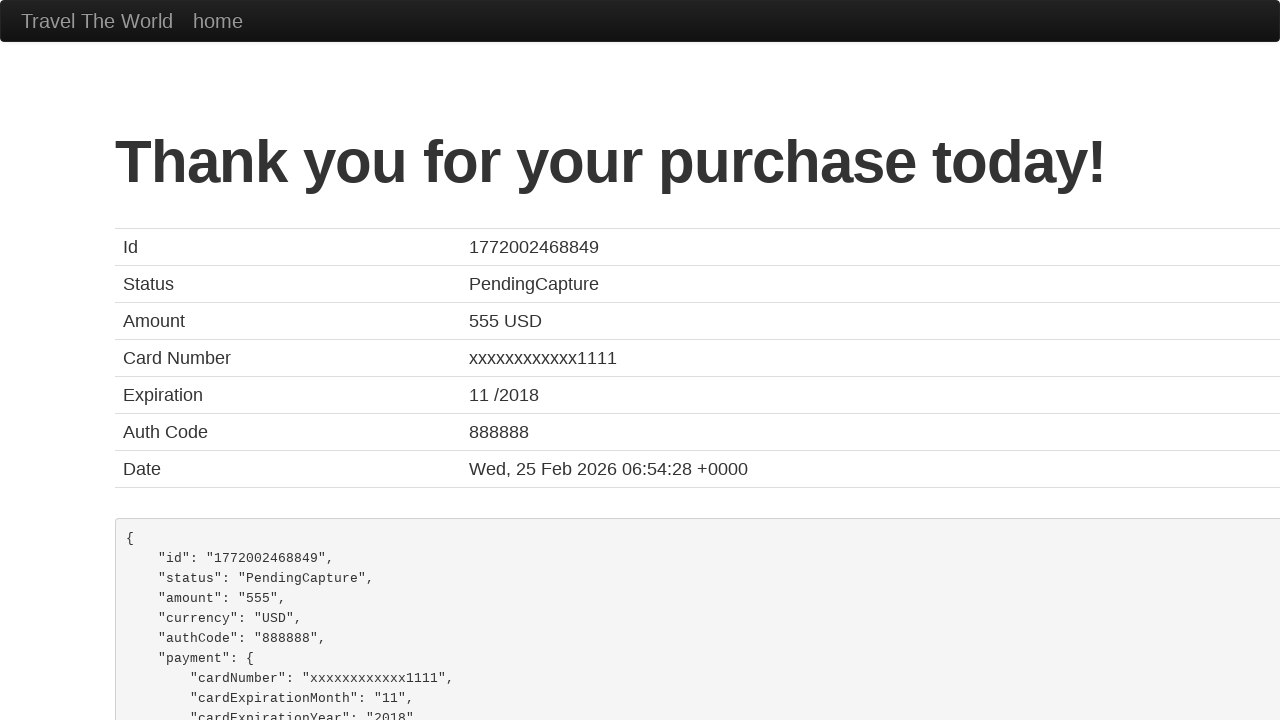

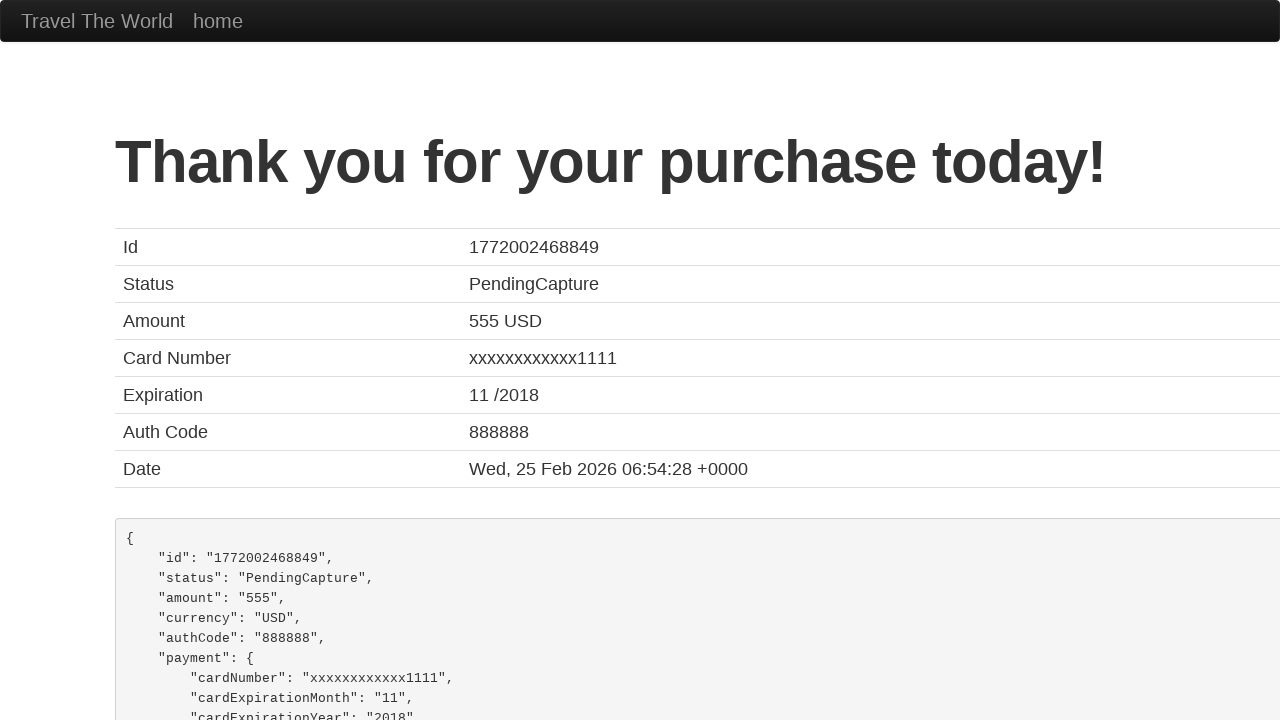